Tests the Let's Talk form on bytestechnolab.com UK homepage by filling in name, email, contact number, company URL, selecting service, and submitting the form.

Starting URL: https://www.bytestechnolab.com/uk/

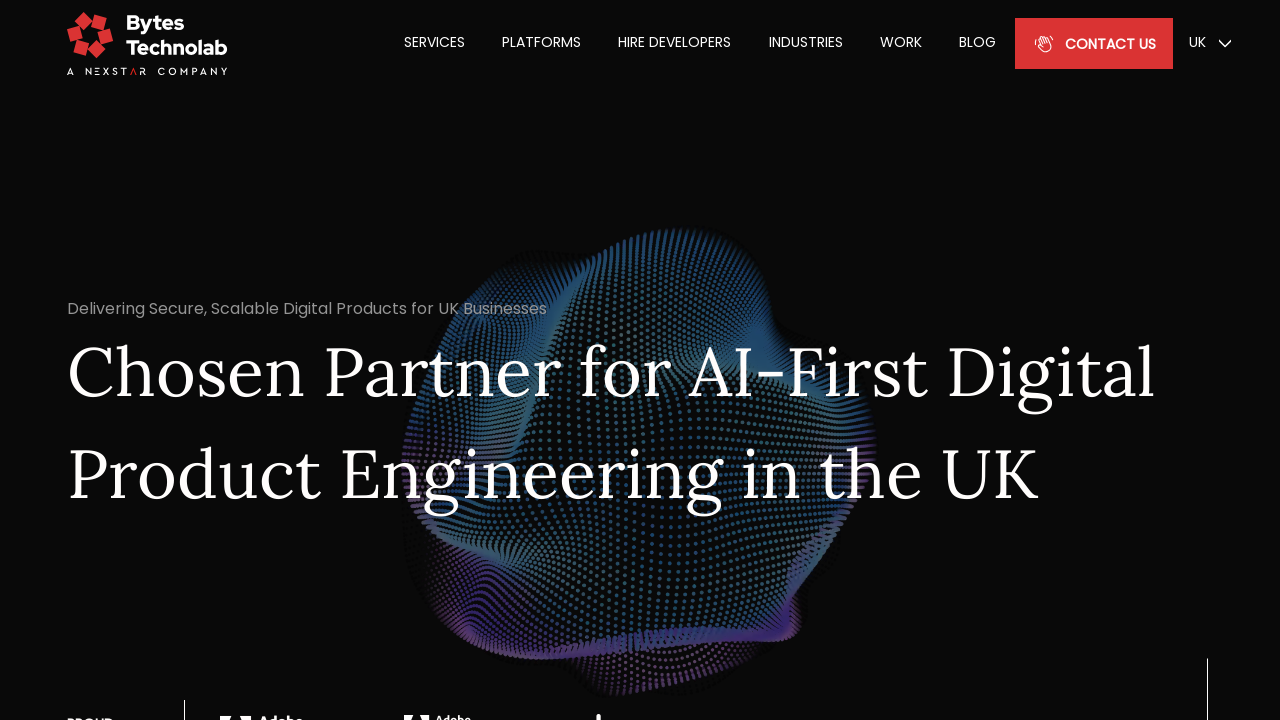

Filled full name field with 'Oliver Davies' on #fullName_lets_talk_home
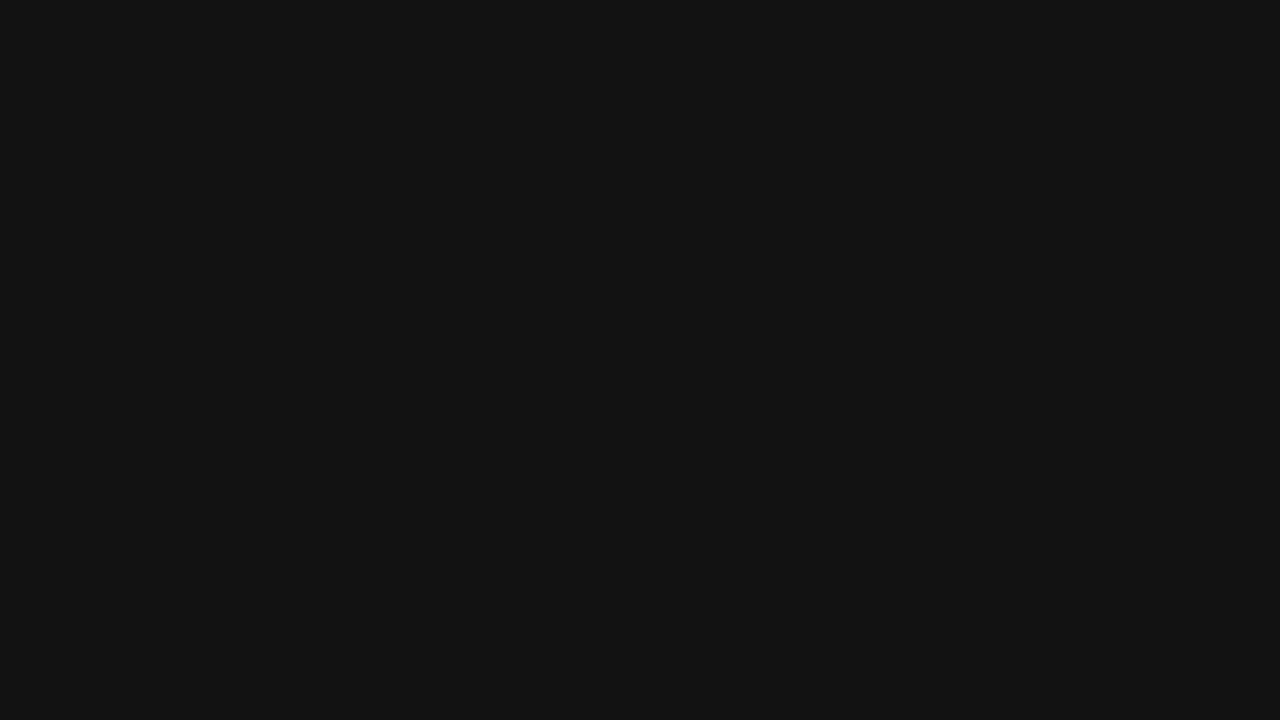

Filled email field with 'oliver.davies@testmail.co.uk' on #email_lets_talk_home
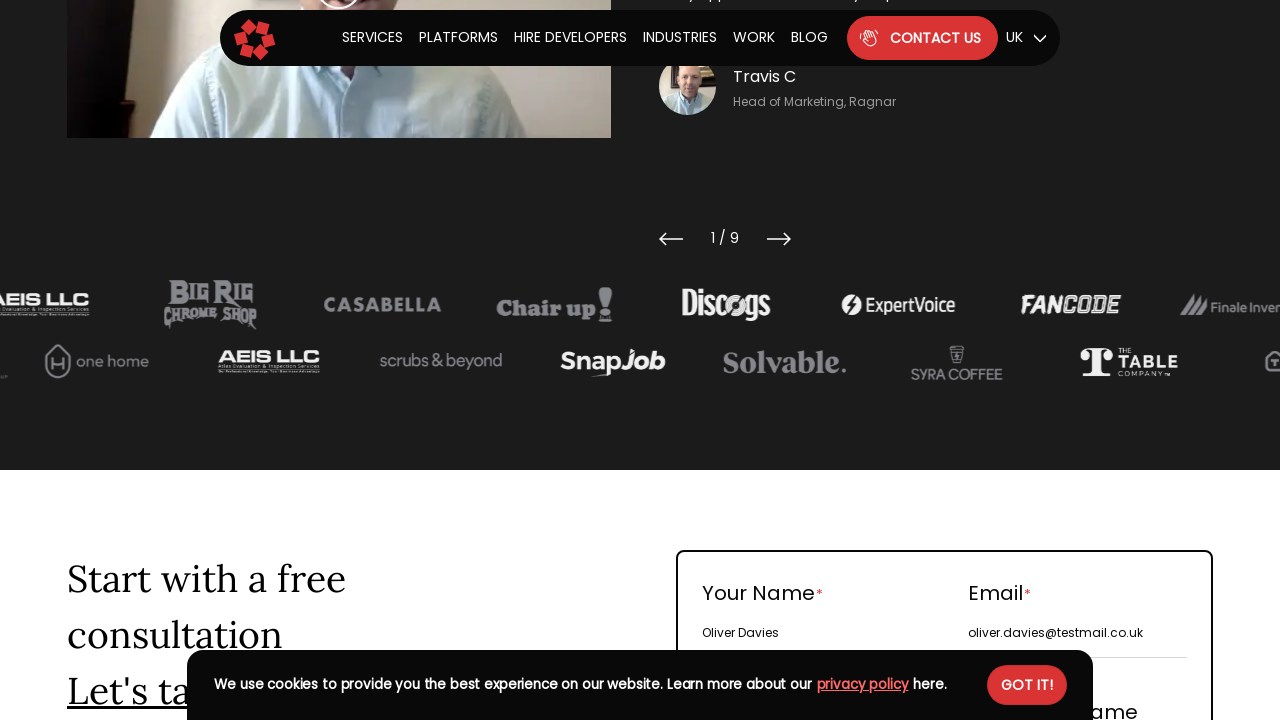

Filled contact number field with '4479876543210' on #contact_number
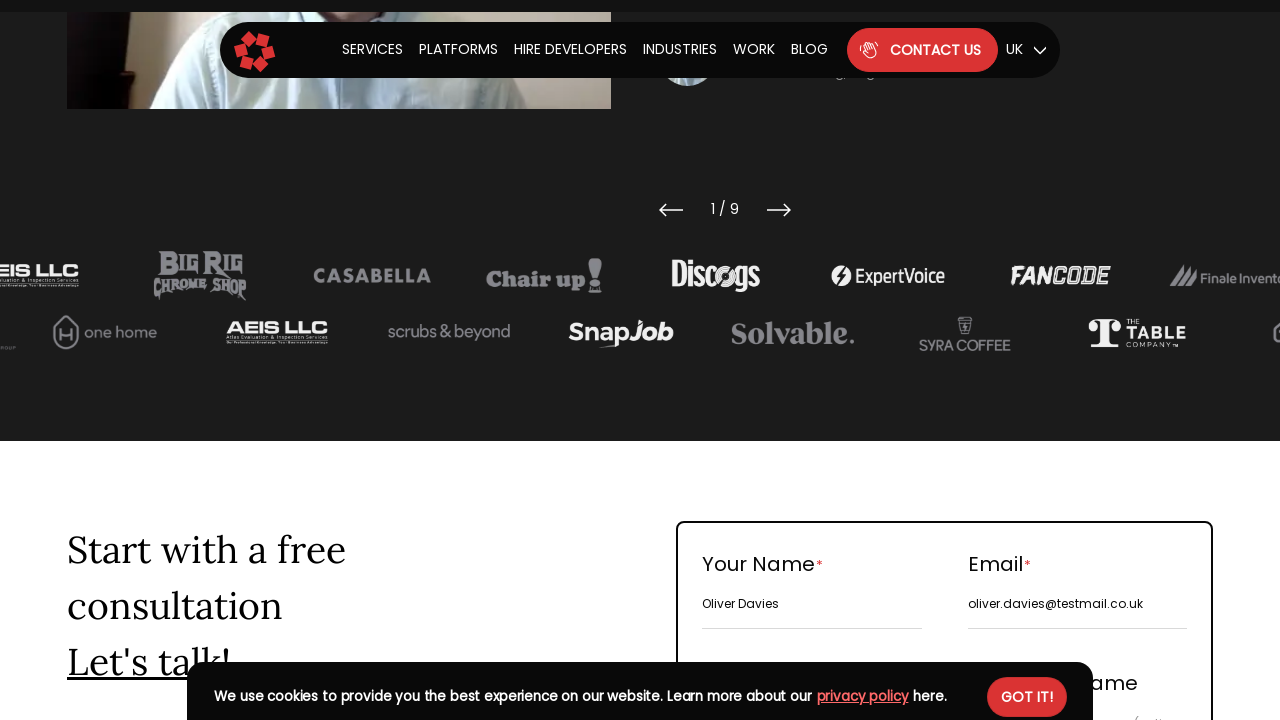

Filled company URL field with 'Davies UK Tech Ltd' on #company_url_2
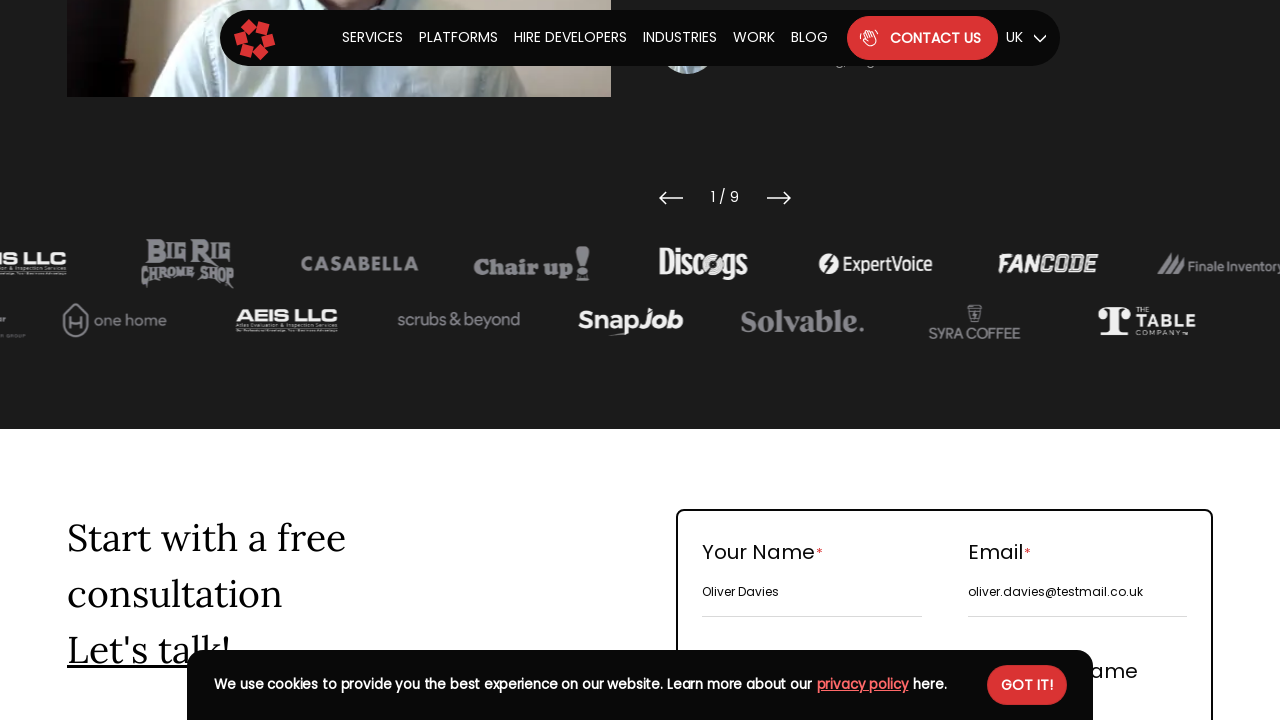

Selected service from dropdown (index 1) on #single_service_home
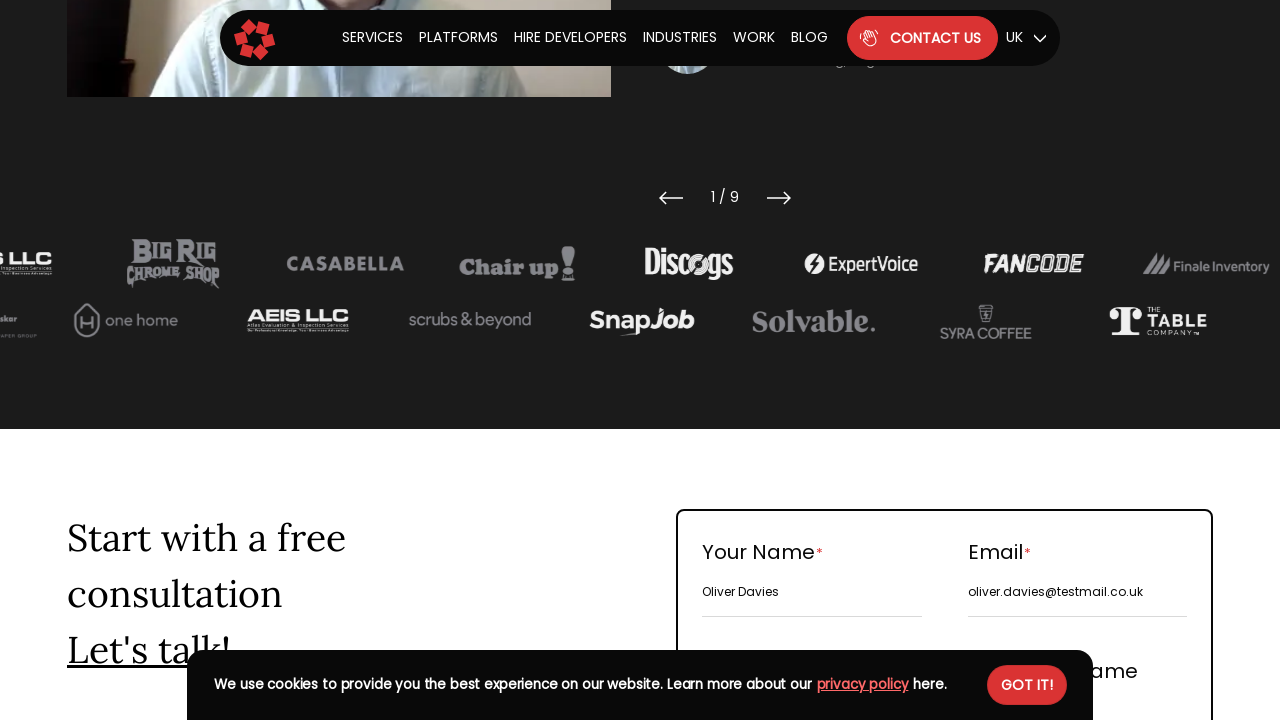

Filled project description field with 'Automation testing Let's Talk form from UK' on #project_description_2
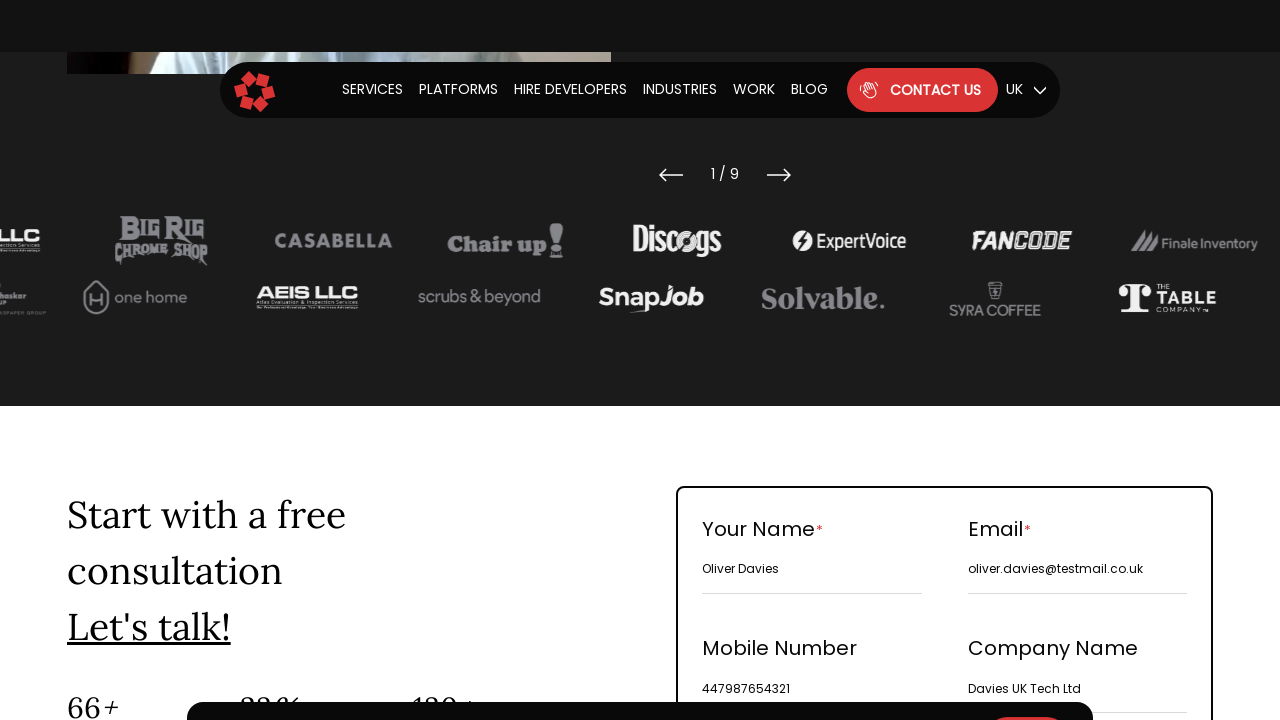

Clicked primary submit button at (945, 361) on .primary_btn
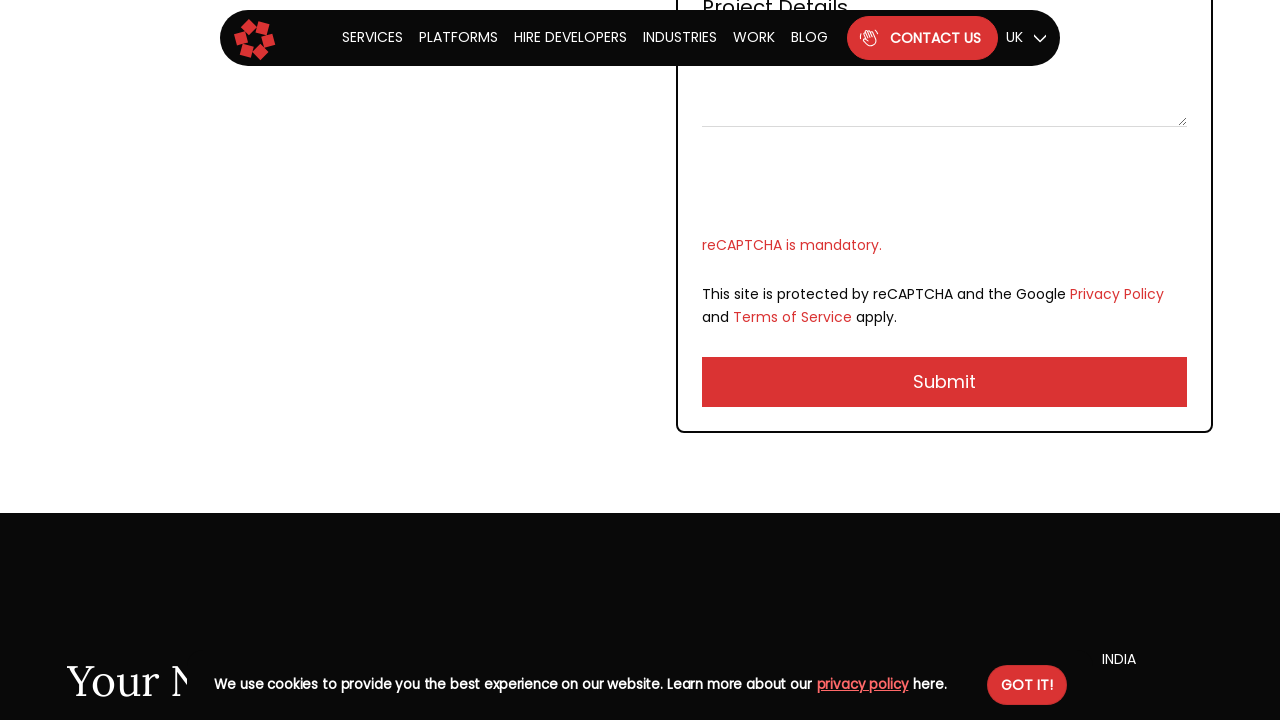

Waited 3 seconds for form submission to complete
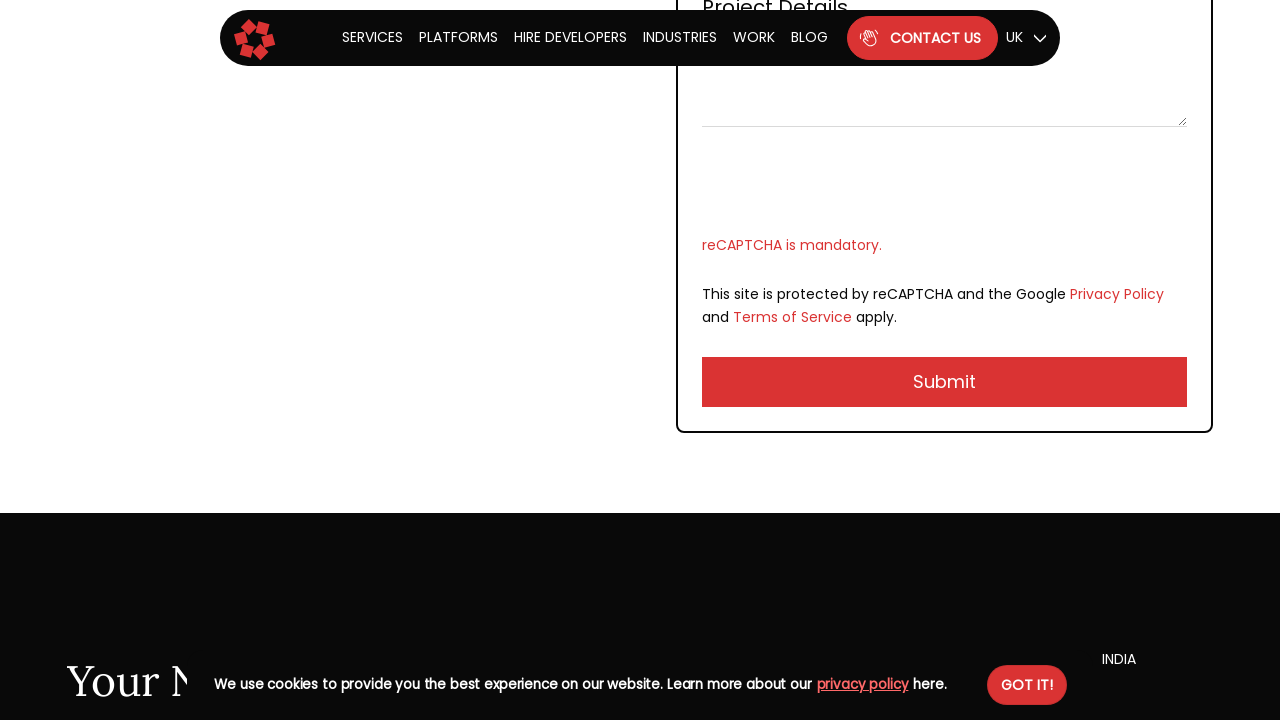

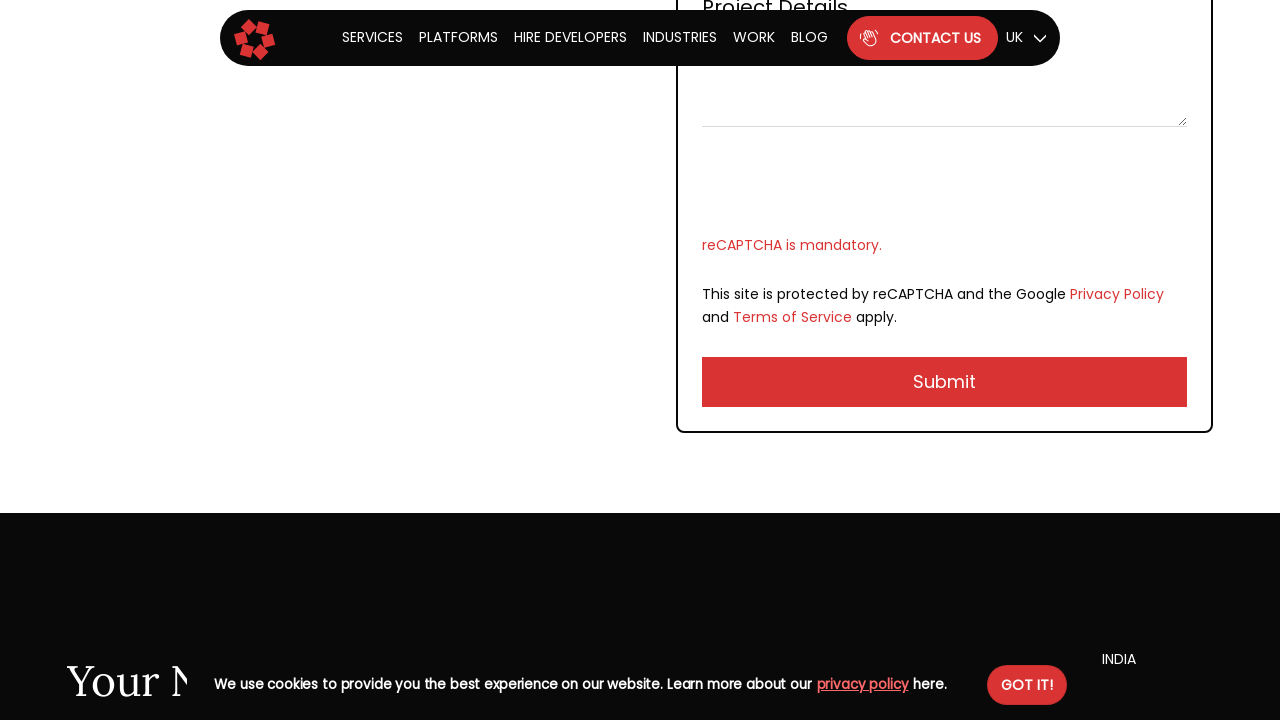